Tests marking individual items as complete by checking their checkboxes

Starting URL: https://demo.playwright.dev/todomvc

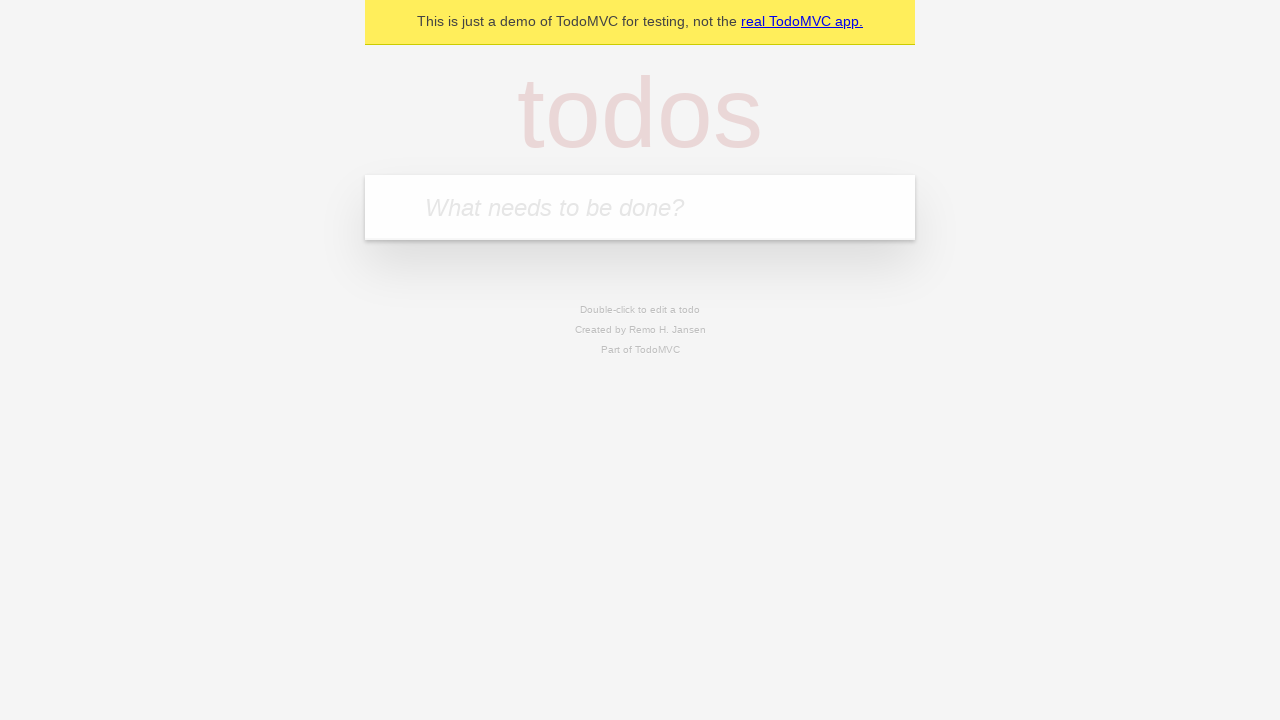

Filled input field with 'buy some cheese' on internal:attr=[placeholder="What needs to be done?"i]
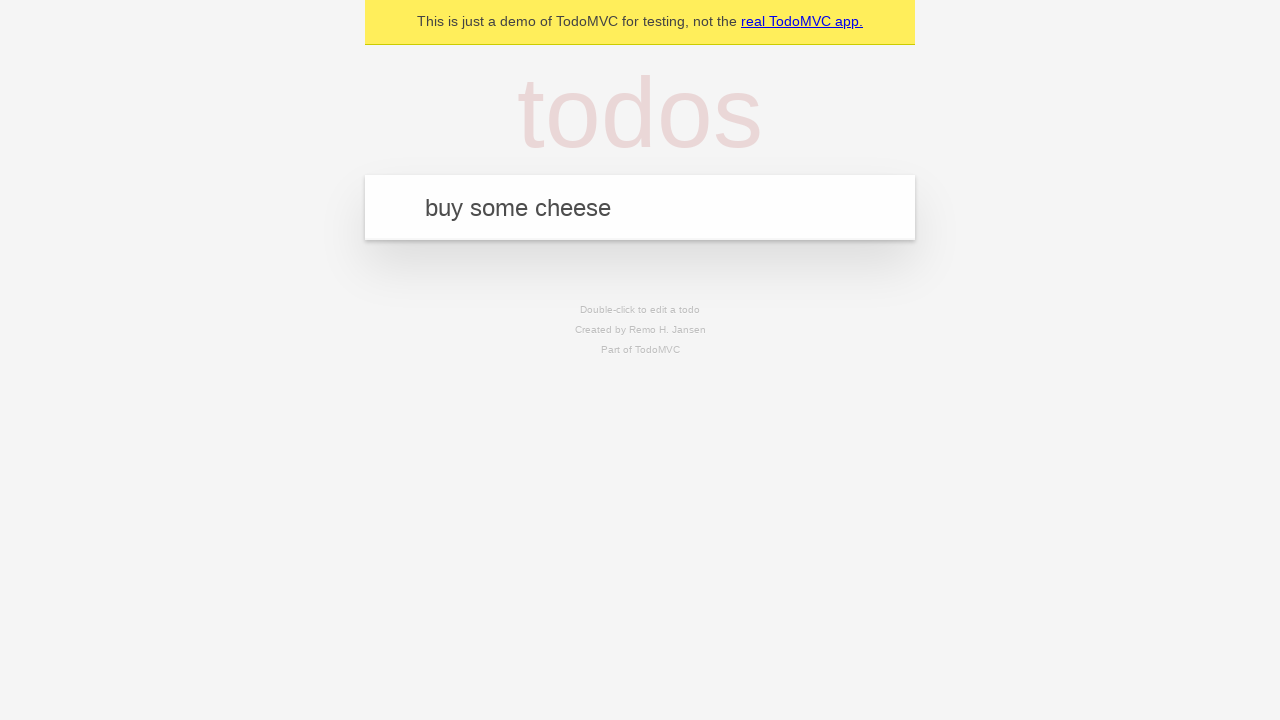

Pressed Enter to create first todo item on internal:attr=[placeholder="What needs to be done?"i]
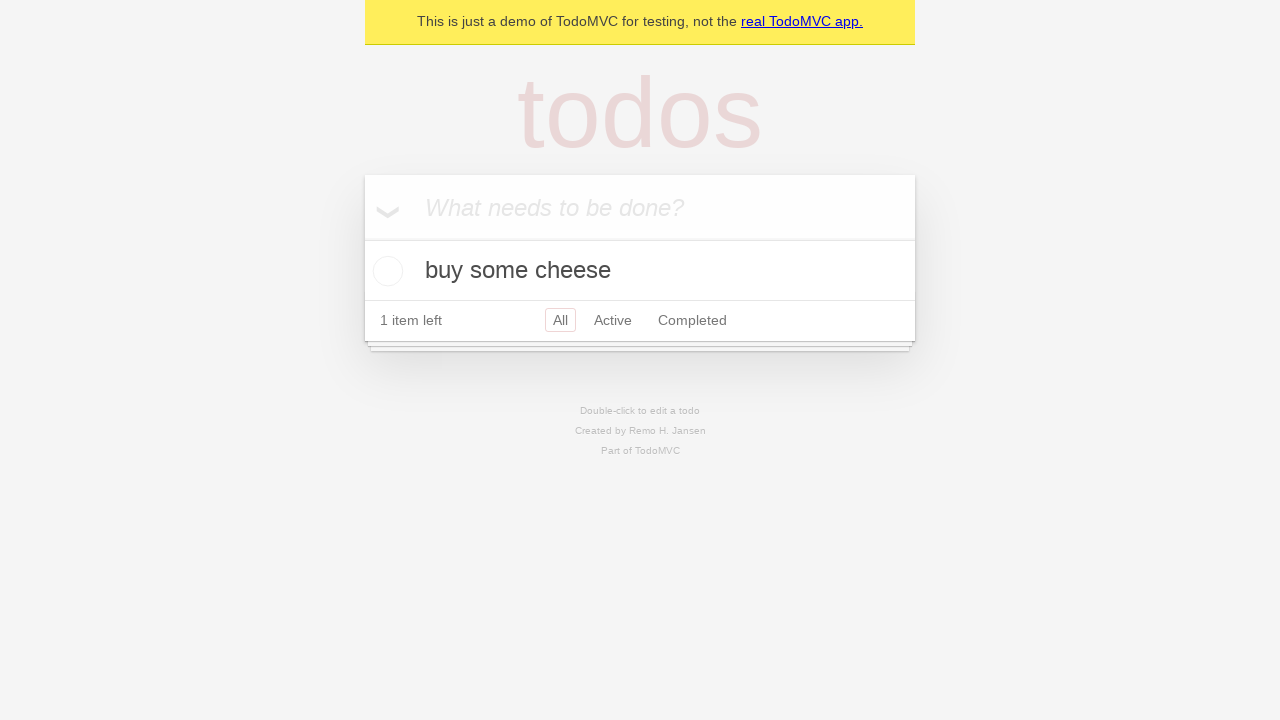

Filled input field with 'feed the cat' on internal:attr=[placeholder="What needs to be done?"i]
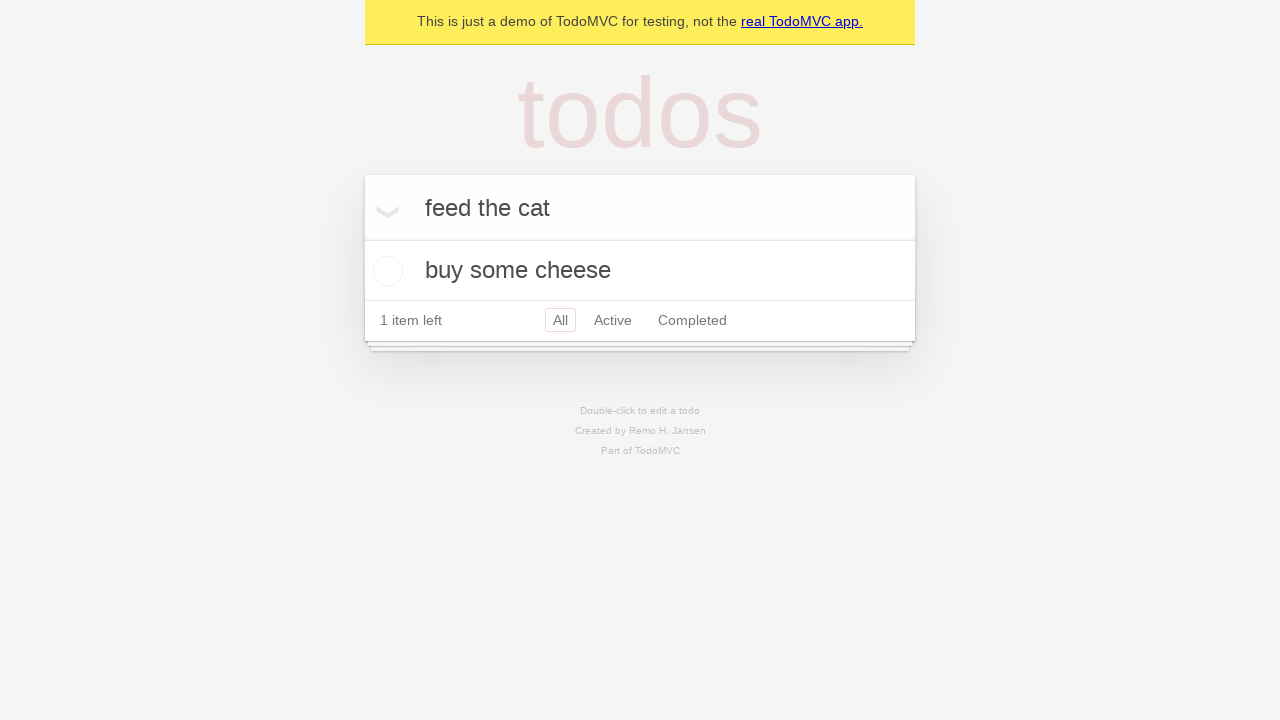

Pressed Enter to create second todo item on internal:attr=[placeholder="What needs to be done?"i]
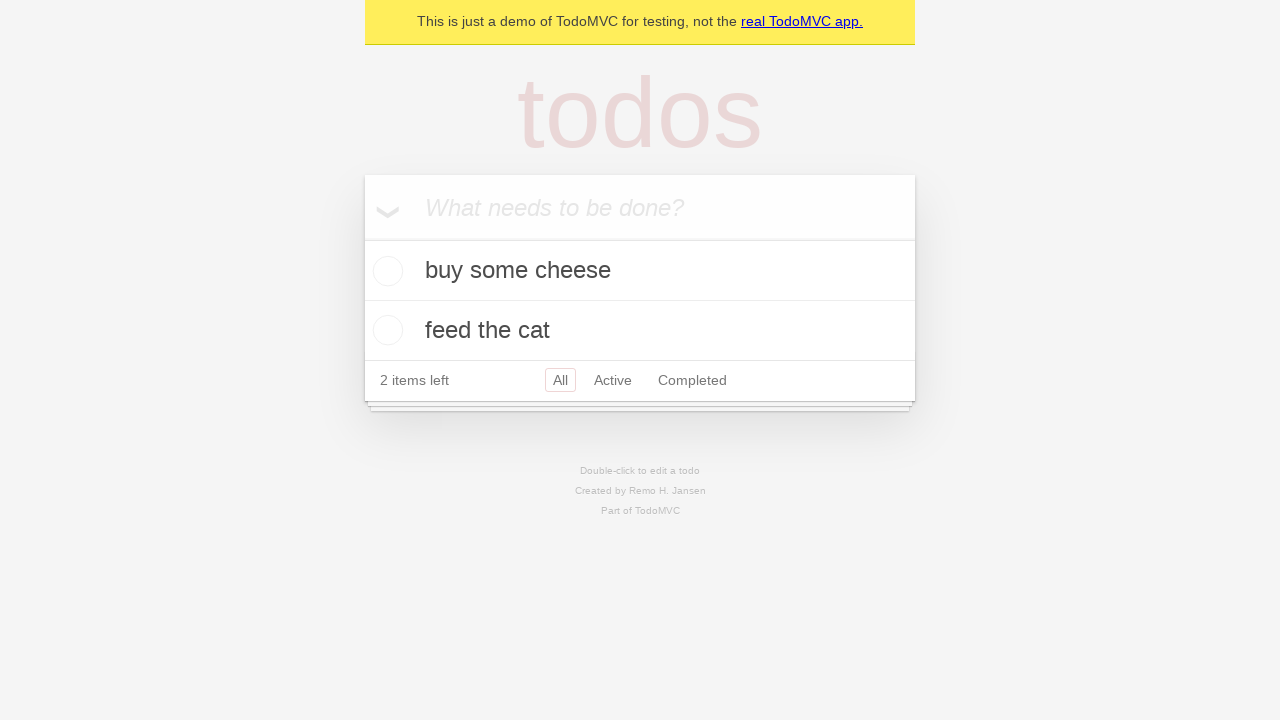

Checked checkbox for first todo item 'buy some cheese' at (385, 271) on internal:testid=[data-testid="todo-item"s] >> nth=0 >> internal:role=checkbox
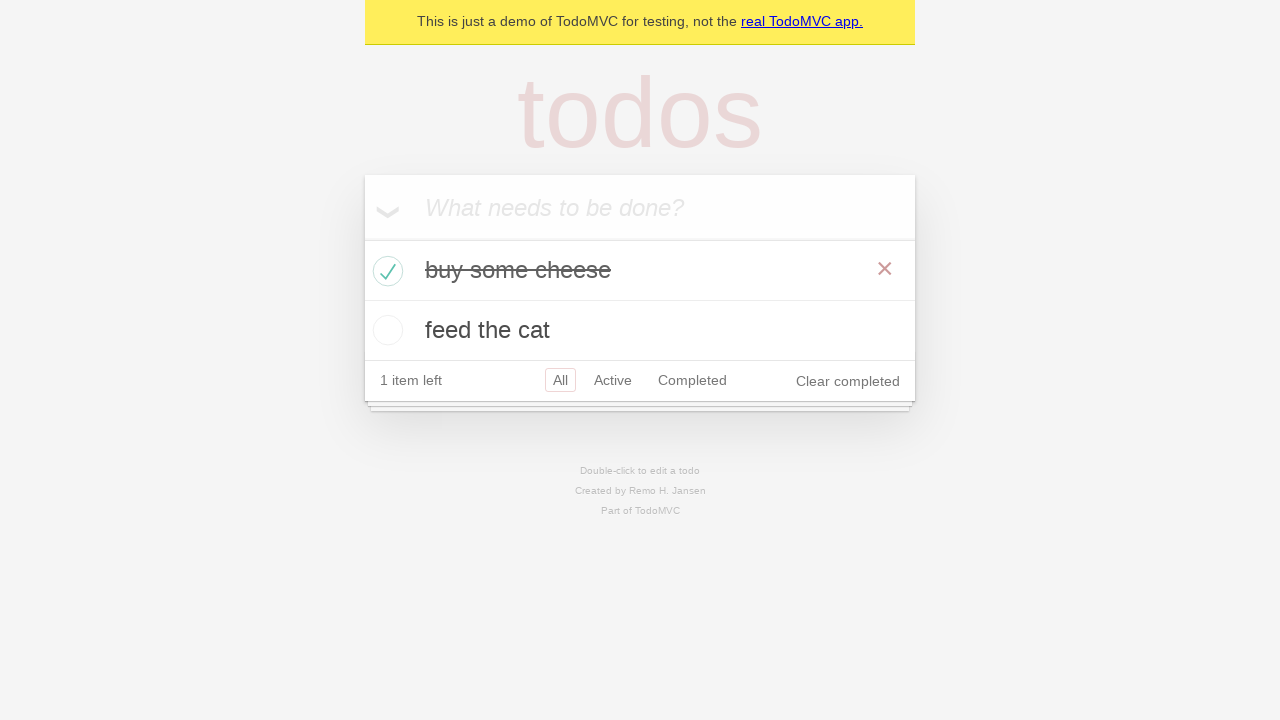

Checked checkbox for second todo item 'feed the cat' at (385, 330) on internal:testid=[data-testid="todo-item"s] >> nth=1 >> internal:role=checkbox
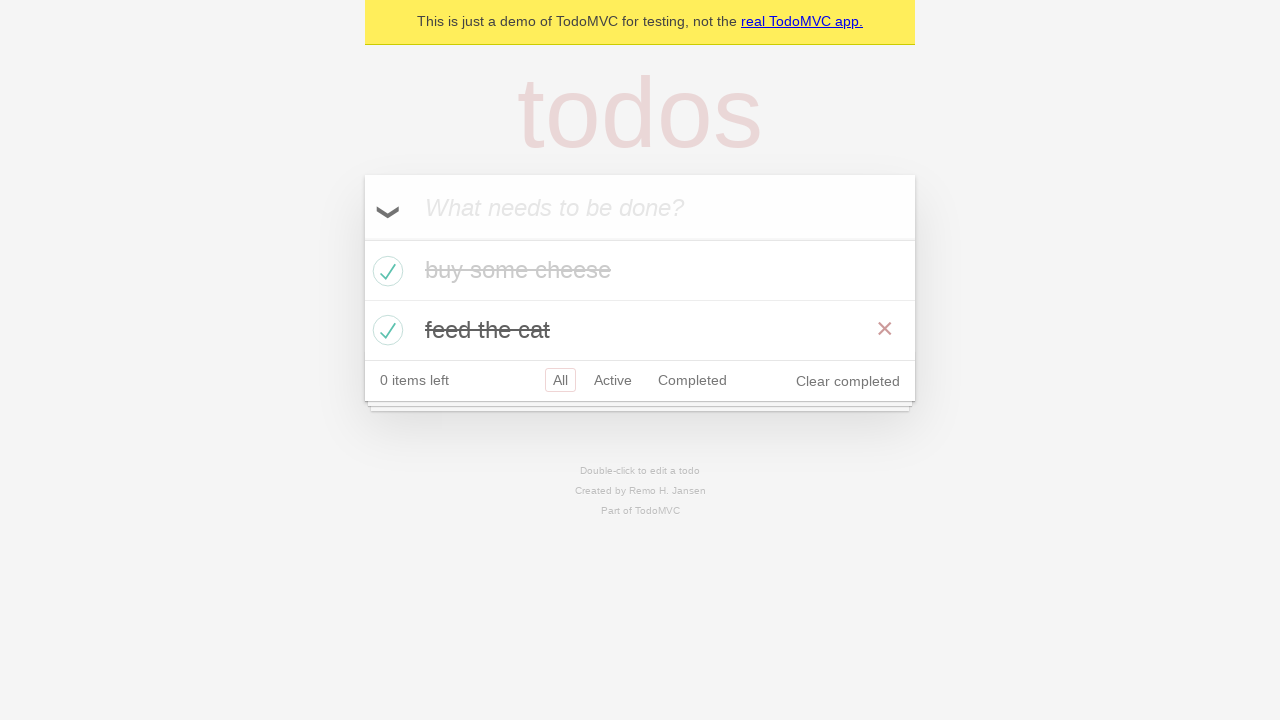

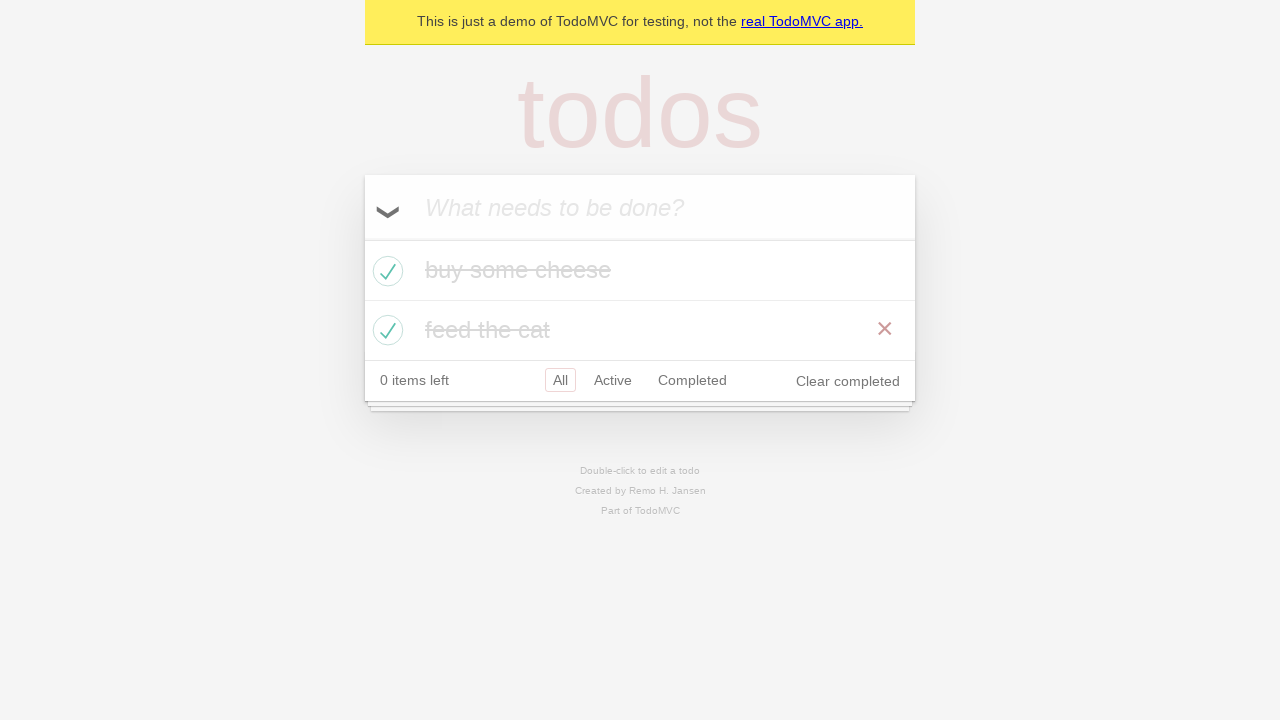